Tests input field functionality by entering a number, clearing the field, and entering a different number on a public test page.

Starting URL: http://the-internet.herokuapp.com/inputs

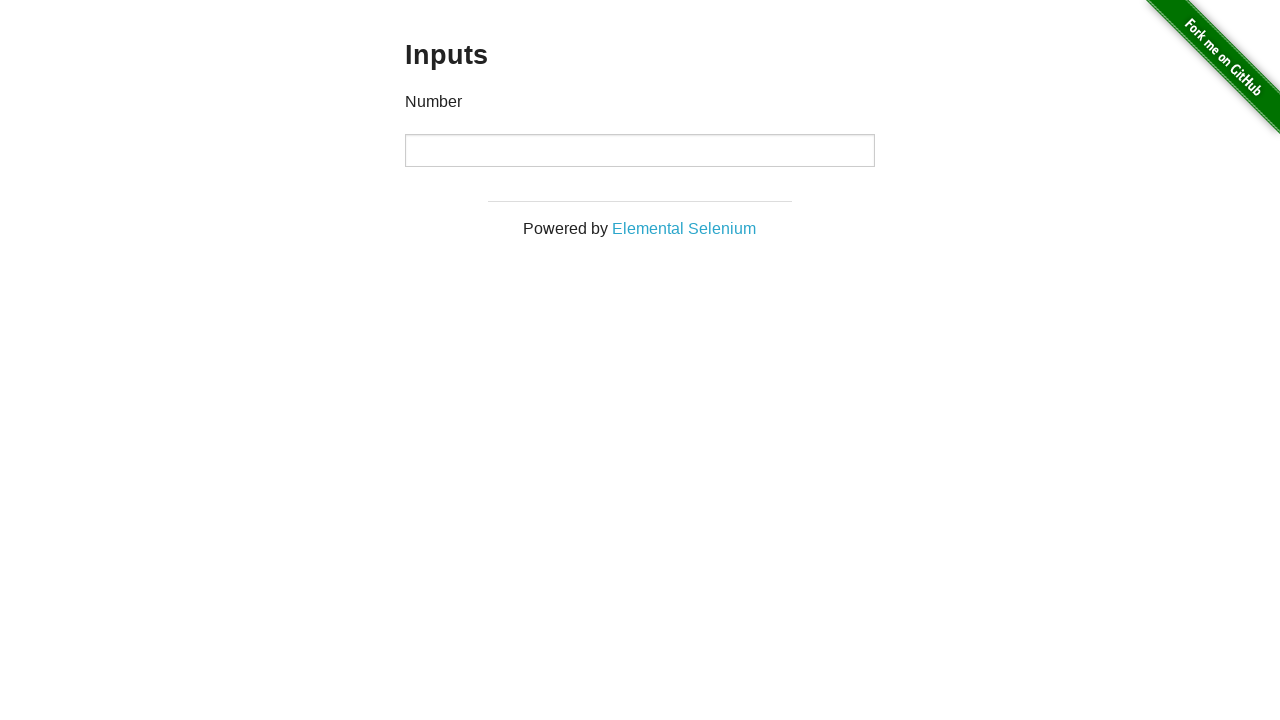

Waited for input field to be visible
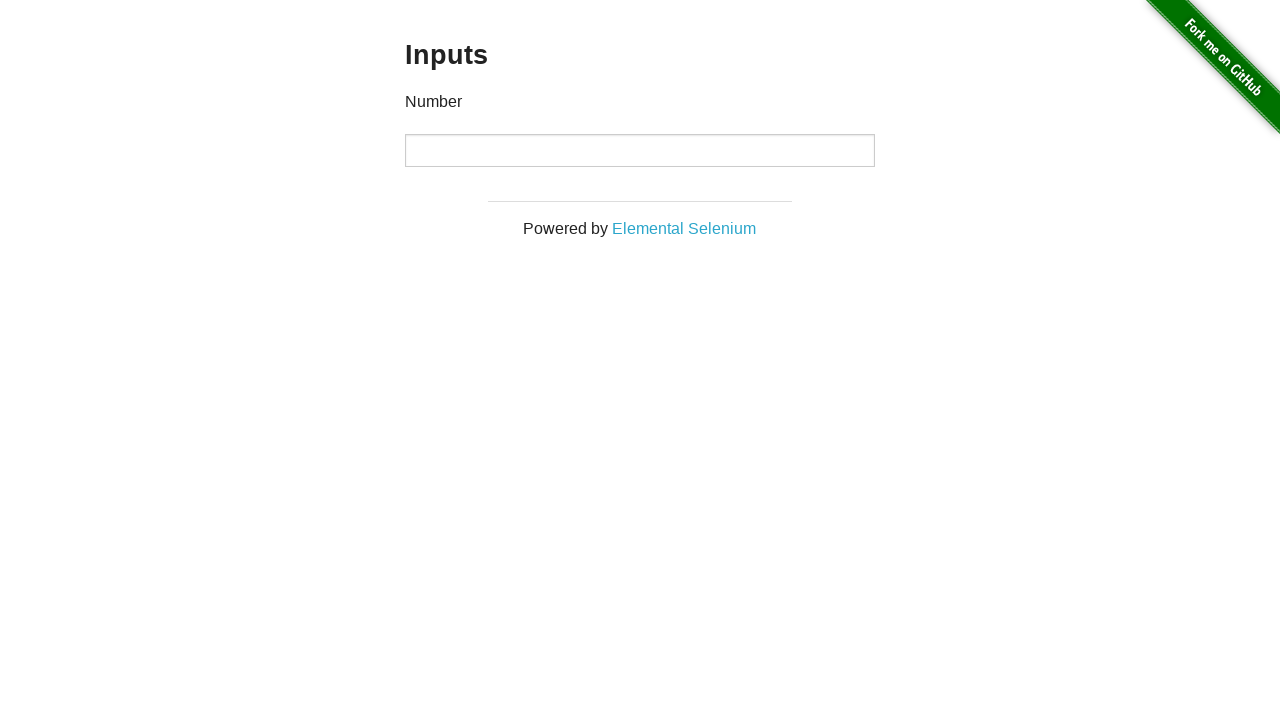

Entered '1000' into the input field on input
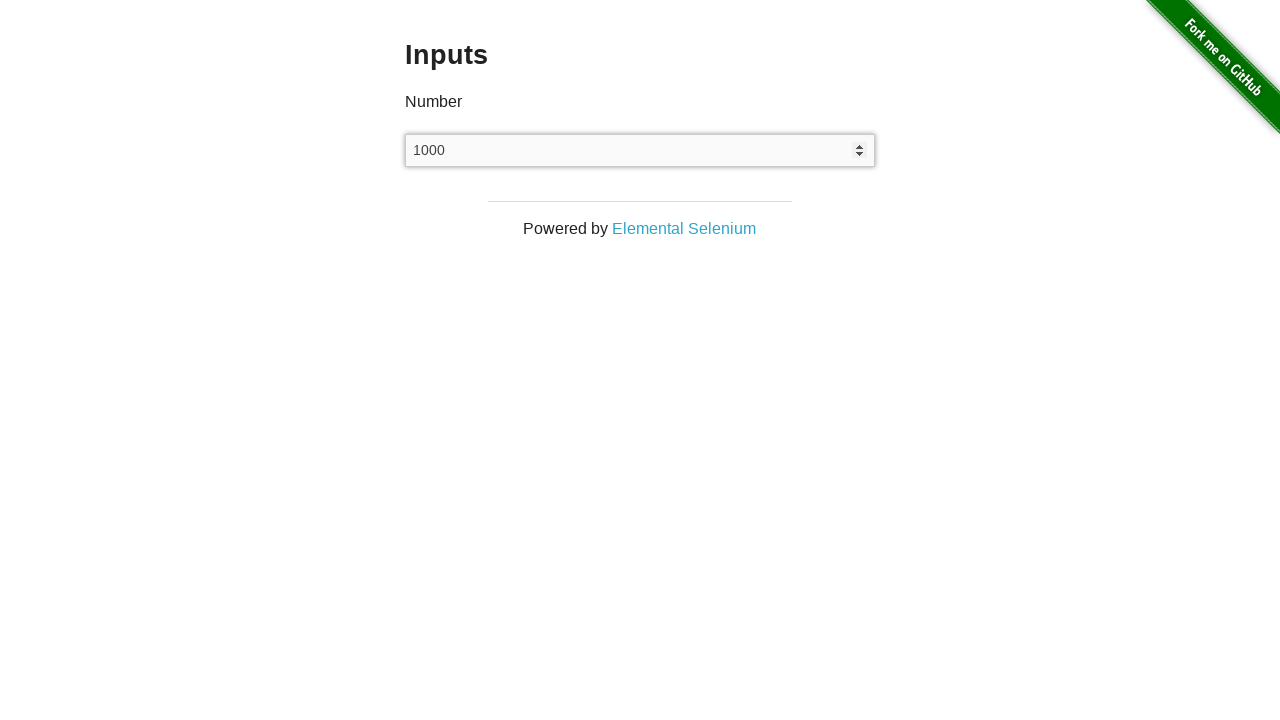

Cleared the input field on input
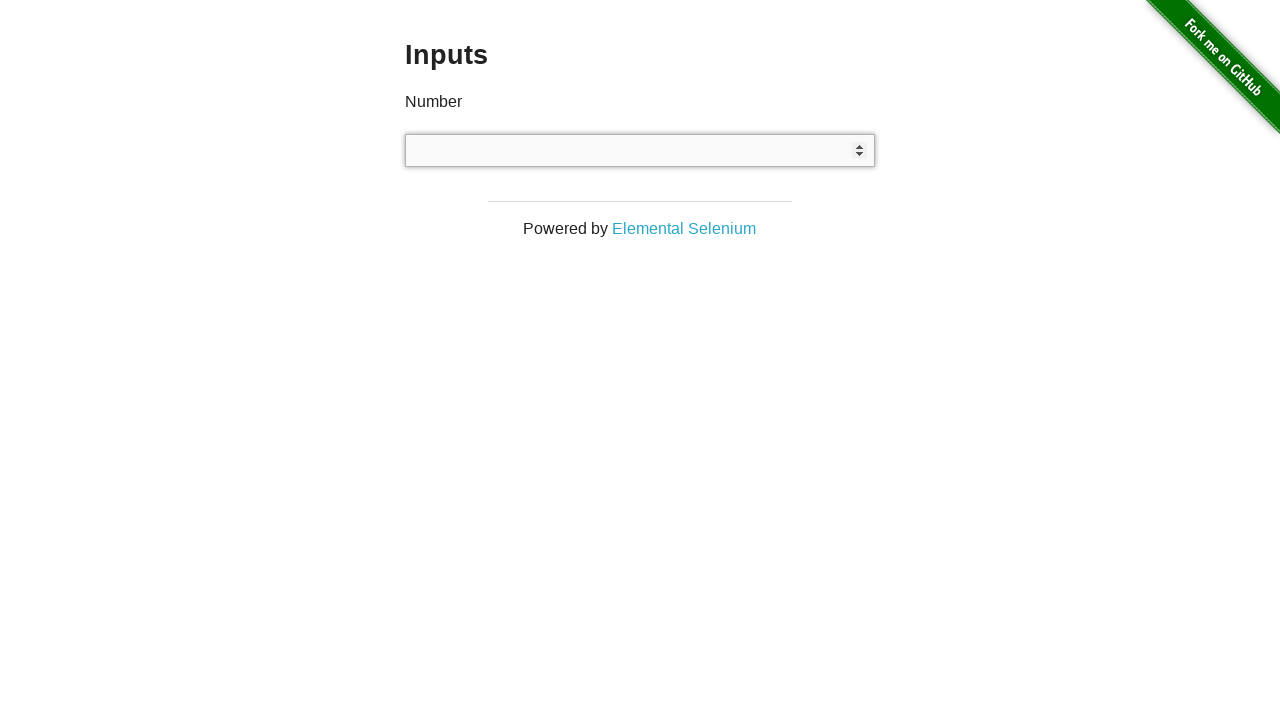

Entered '999' into the input field on input
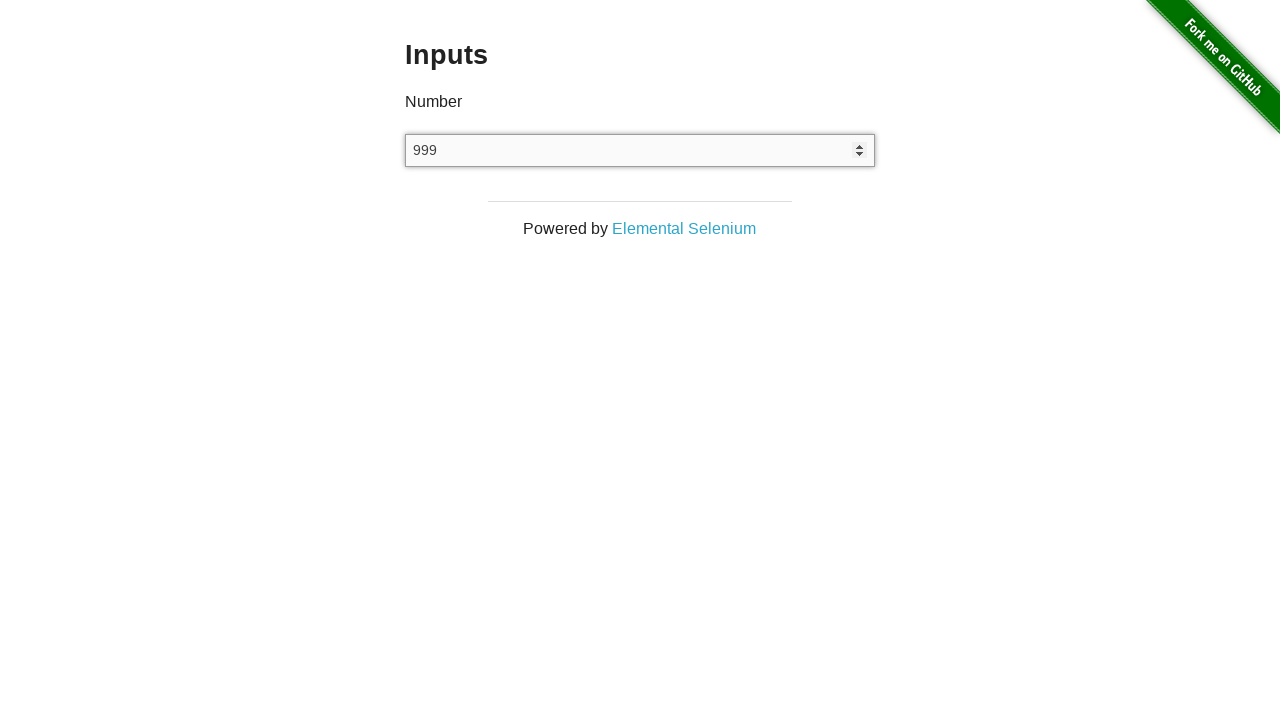

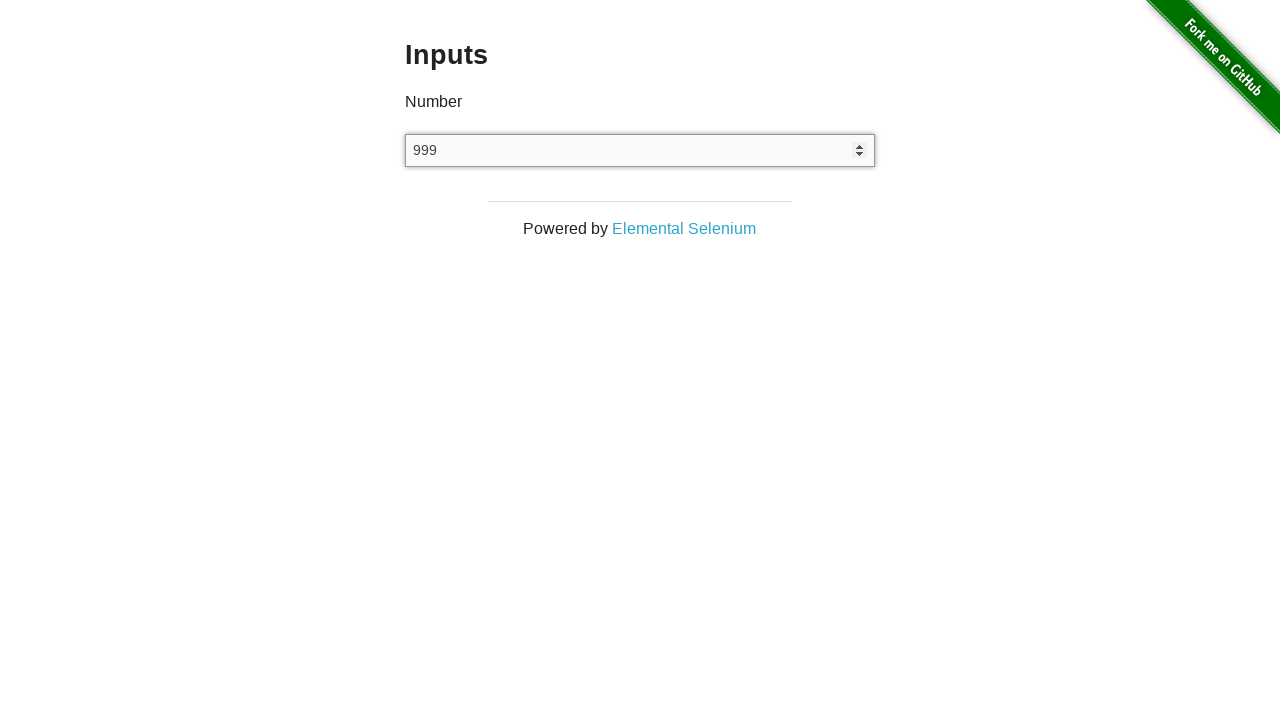